Navigates to the Green Kart homepage and verifies that key page elements are present including the page title, search input, submit button, logo, navigation links, and cart icon.

Starting URL: https://rahulshettyacademy.com/seleniumPractise/#/

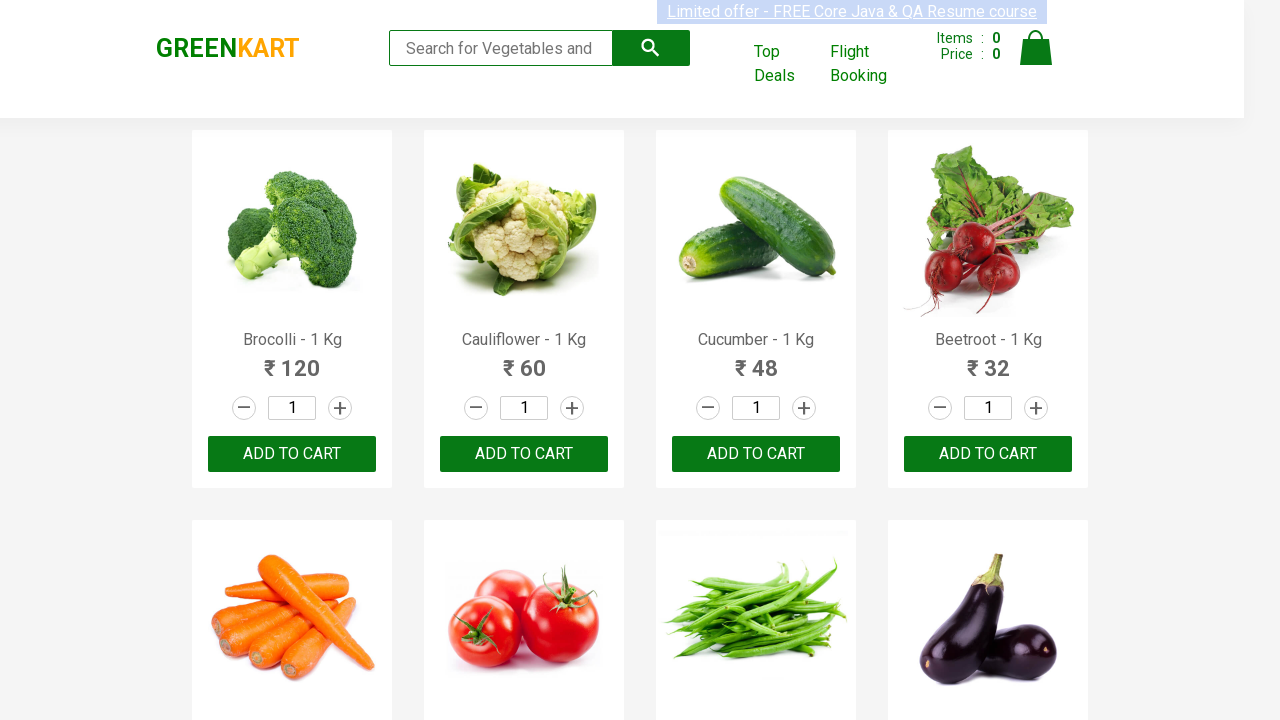

Waited for page to load (networkidle)
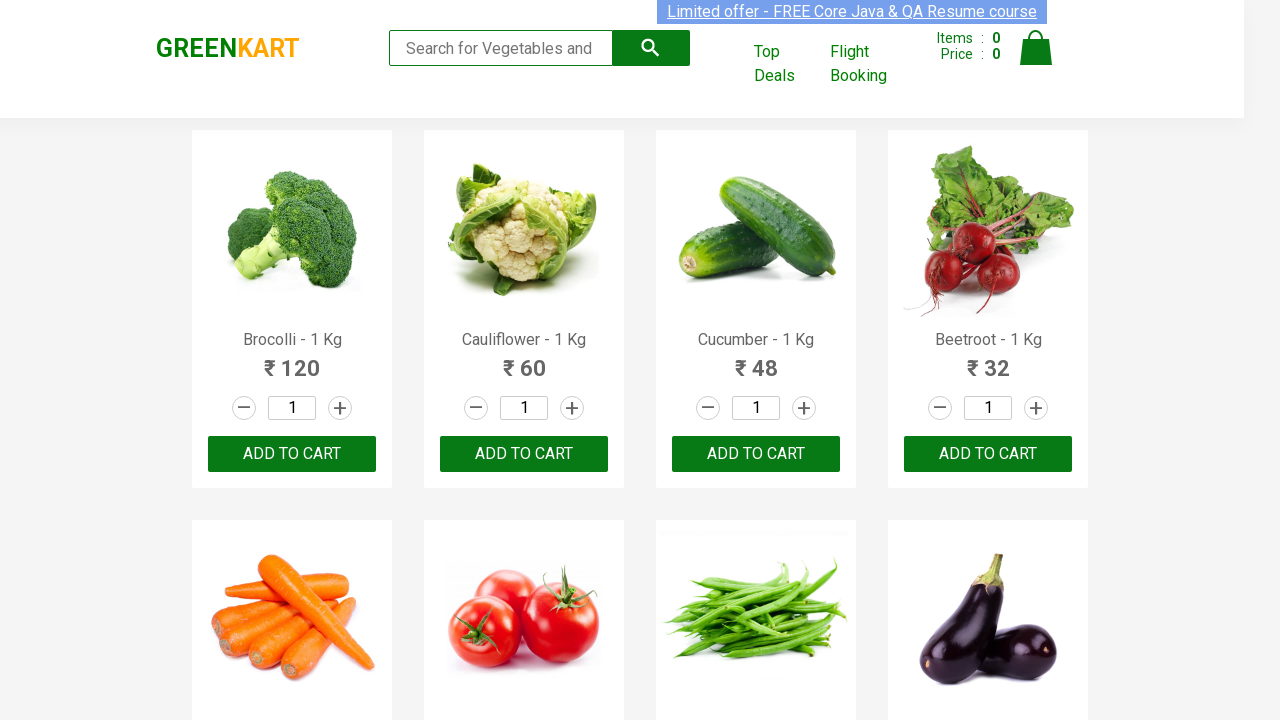

Verified page title is 'GreenKart - veg and fruits kart'
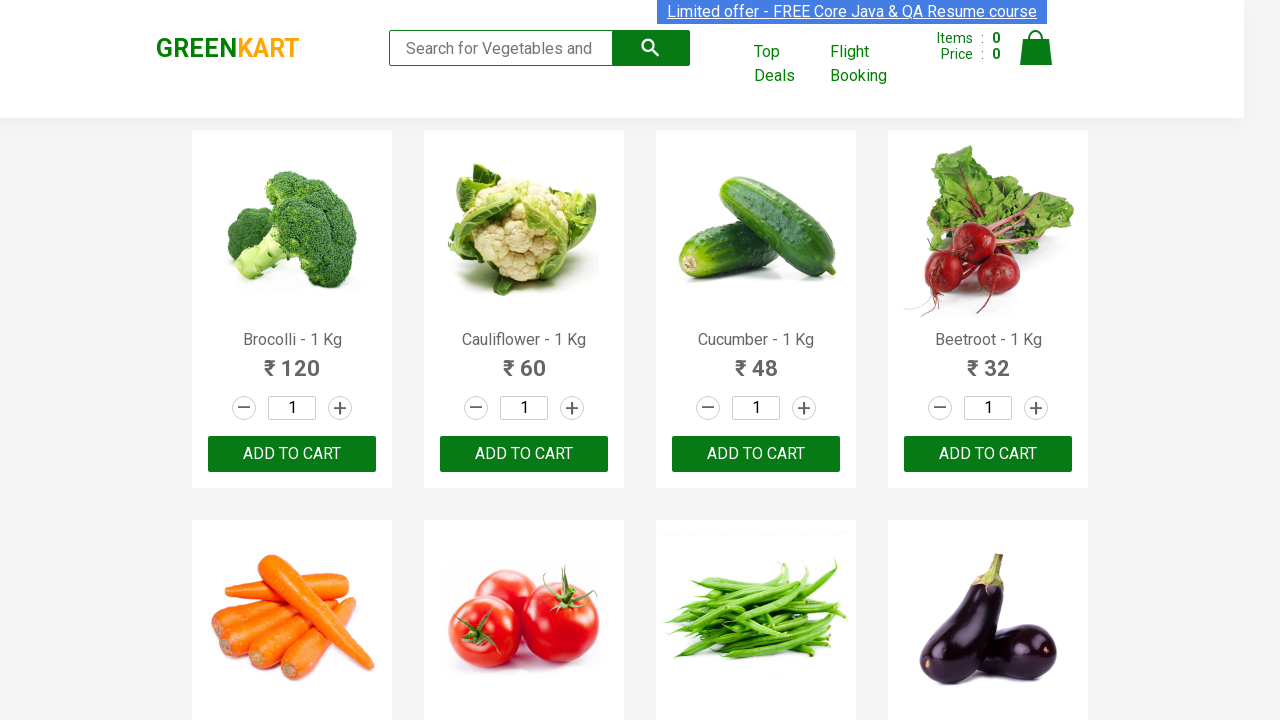

Verified search input field is visible
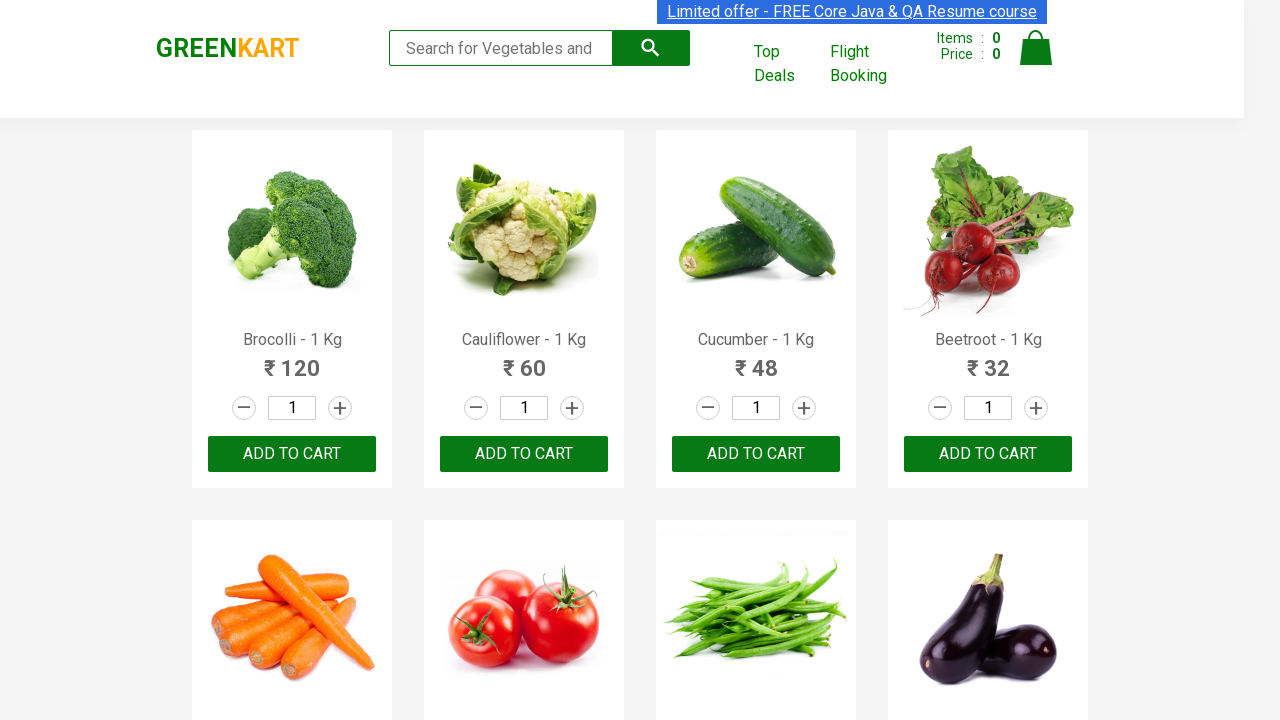

Verified submit button is visible
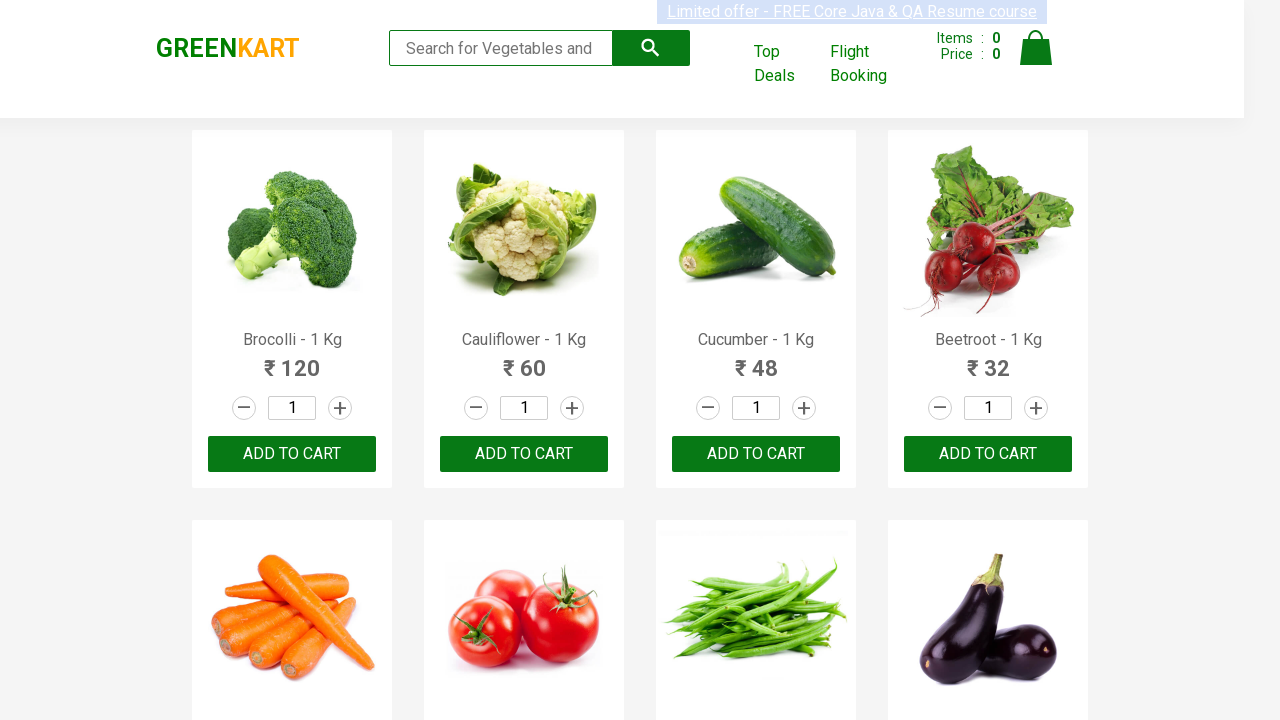

Verified Green Kart logo is visible
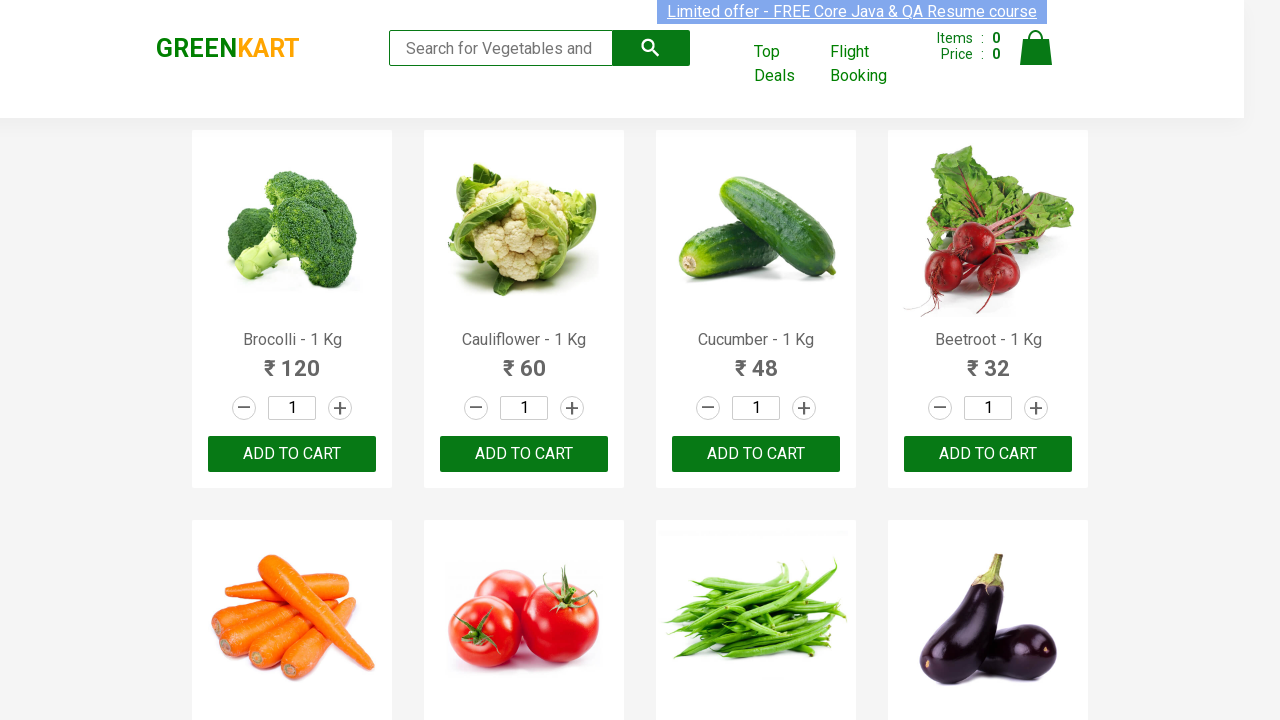

Verified offers navigation link is visible
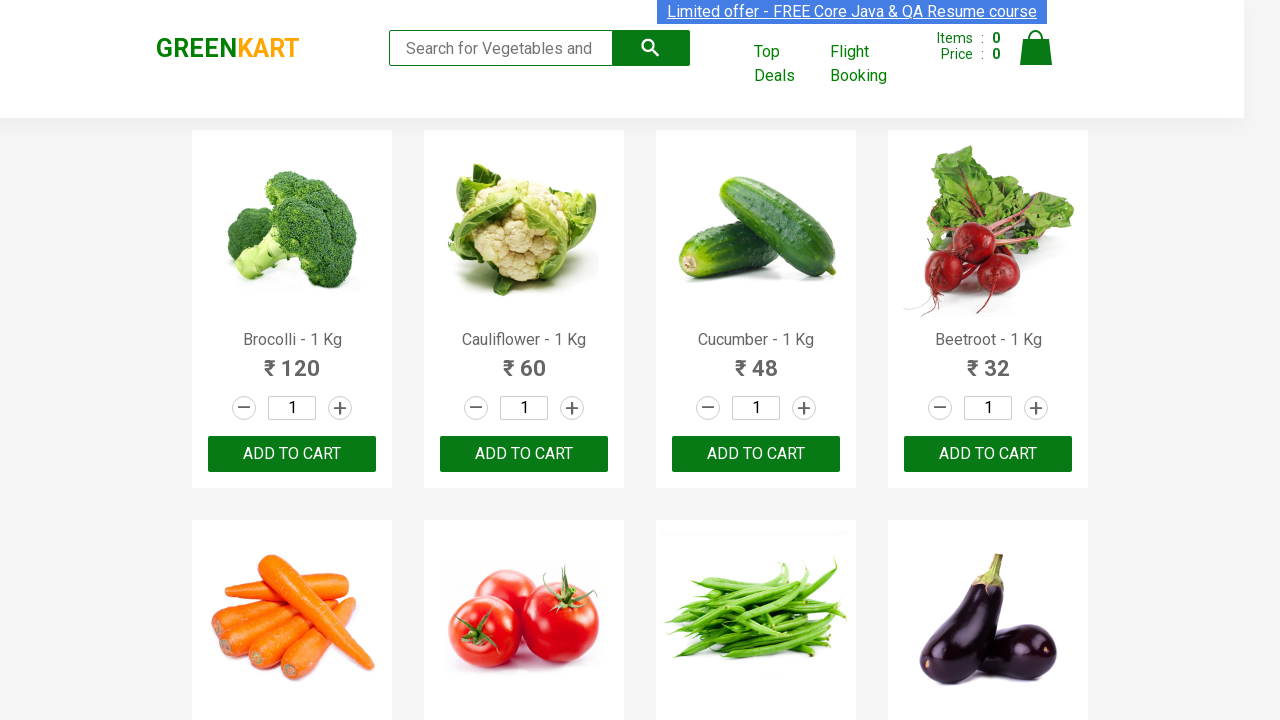

Verified external navigation link is visible
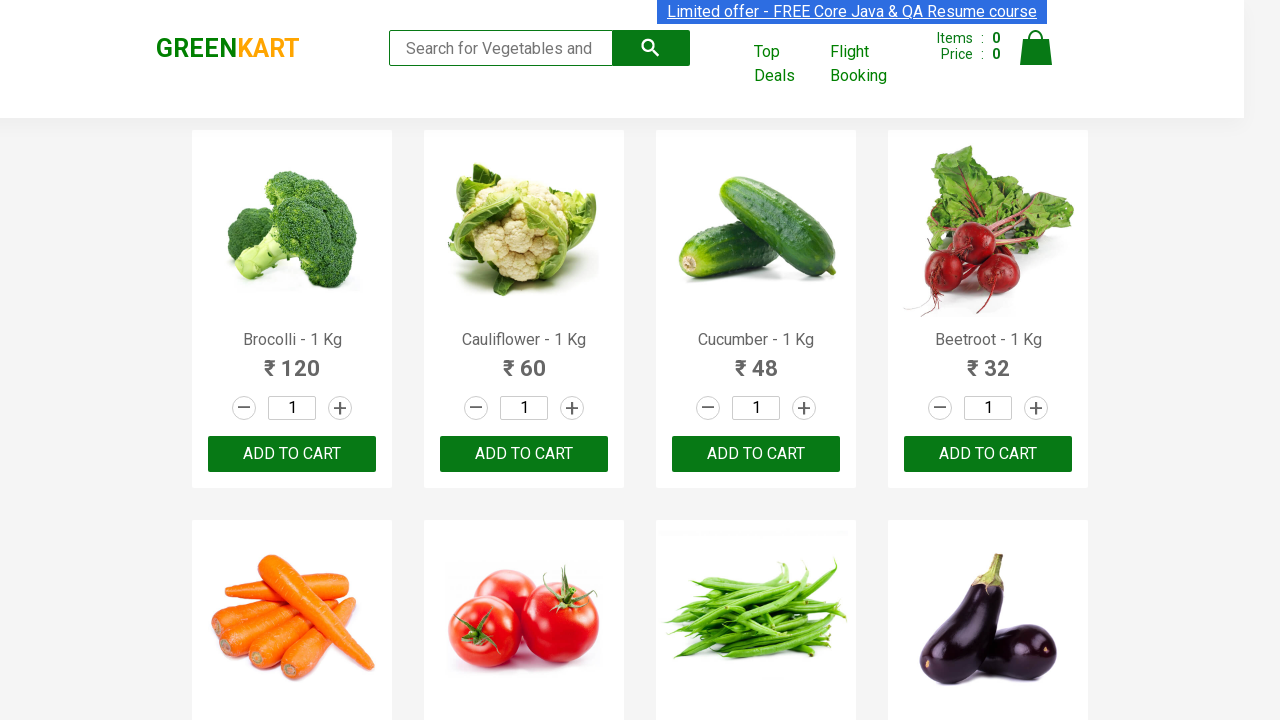

Verified cart icon is visible
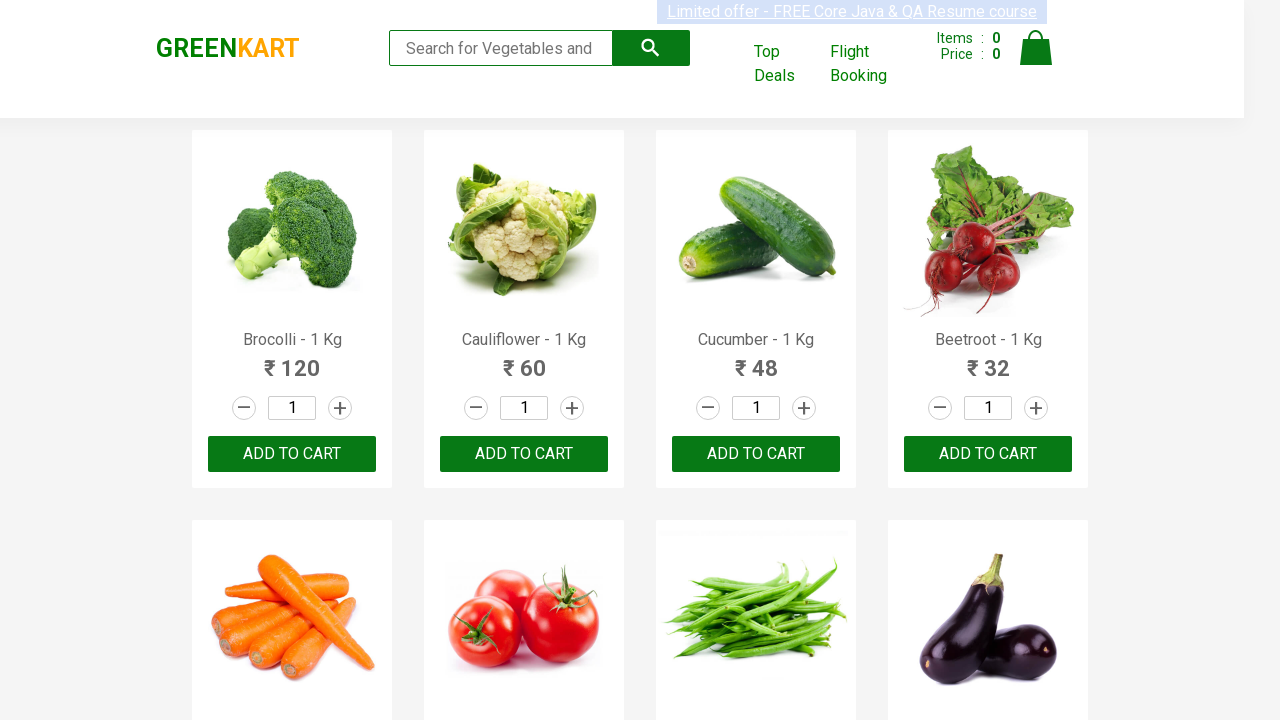

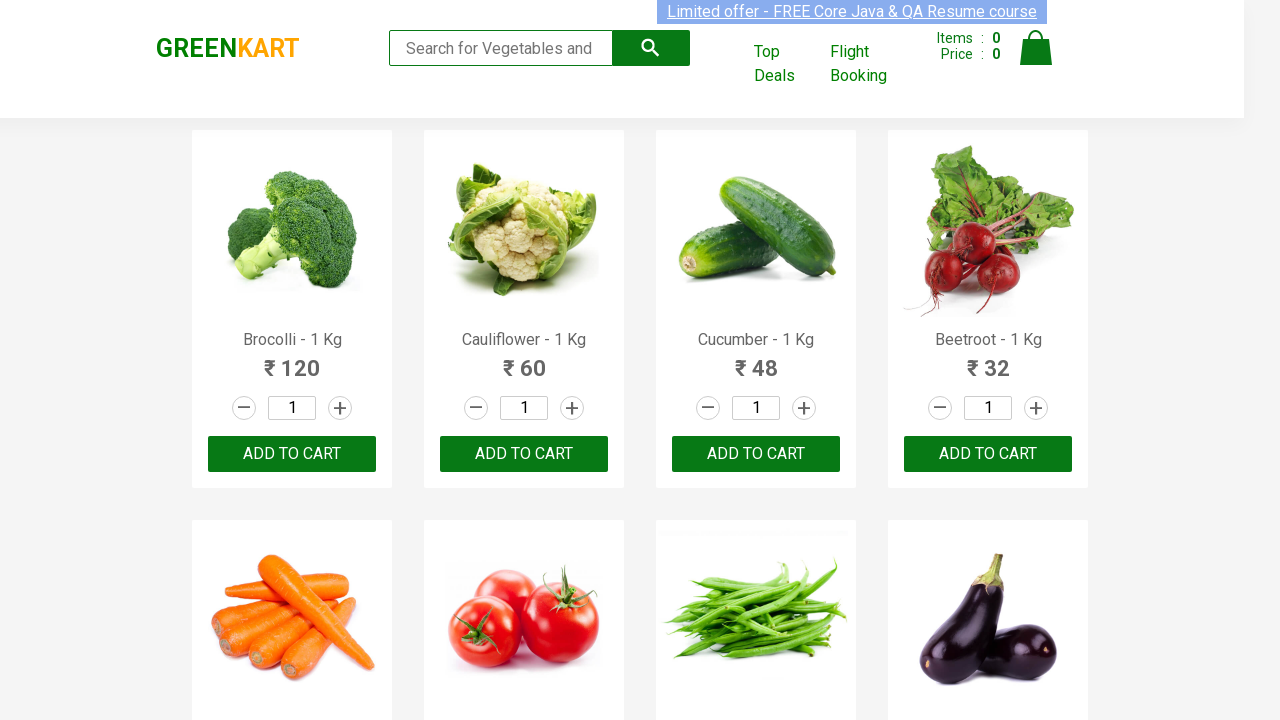